Navigates to the Checkboxes page and validates that the second checkbox is checked by default

Starting URL: https://the-internet.herokuapp.com

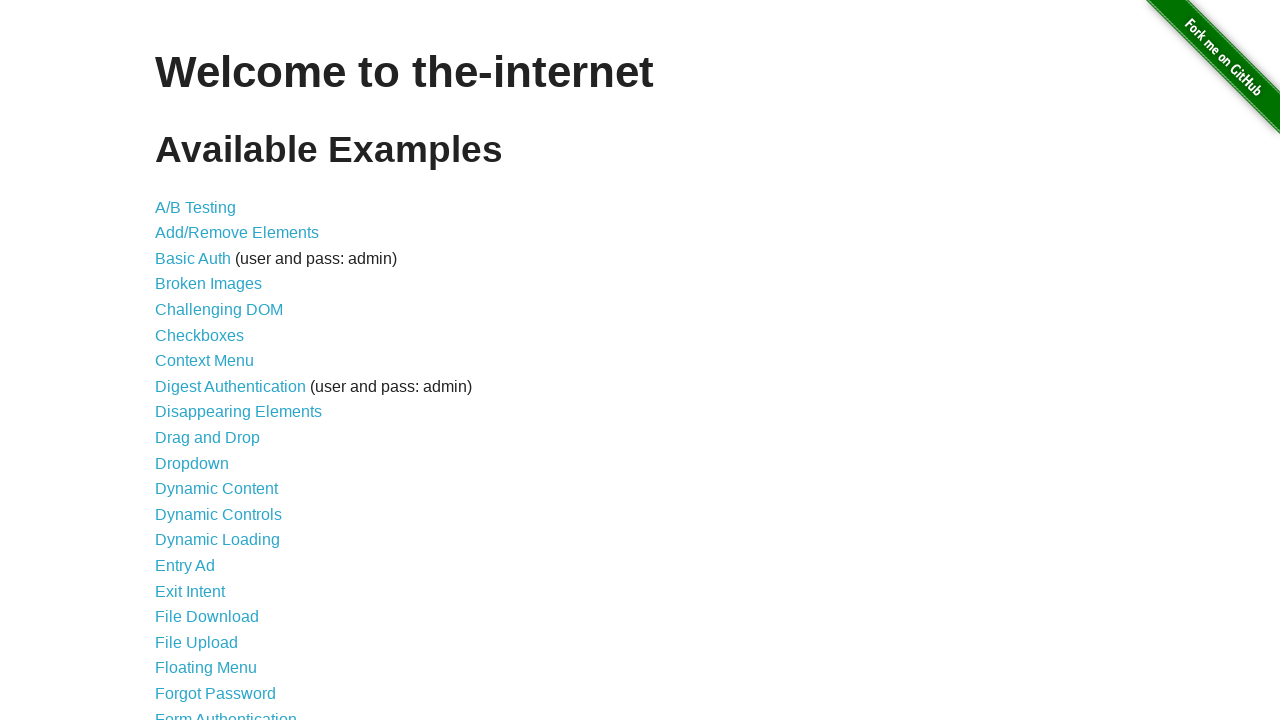

Clicked on Checkboxes link to navigate to checkboxes page at (200, 335) on xpath=//a[text()='Checkboxes']
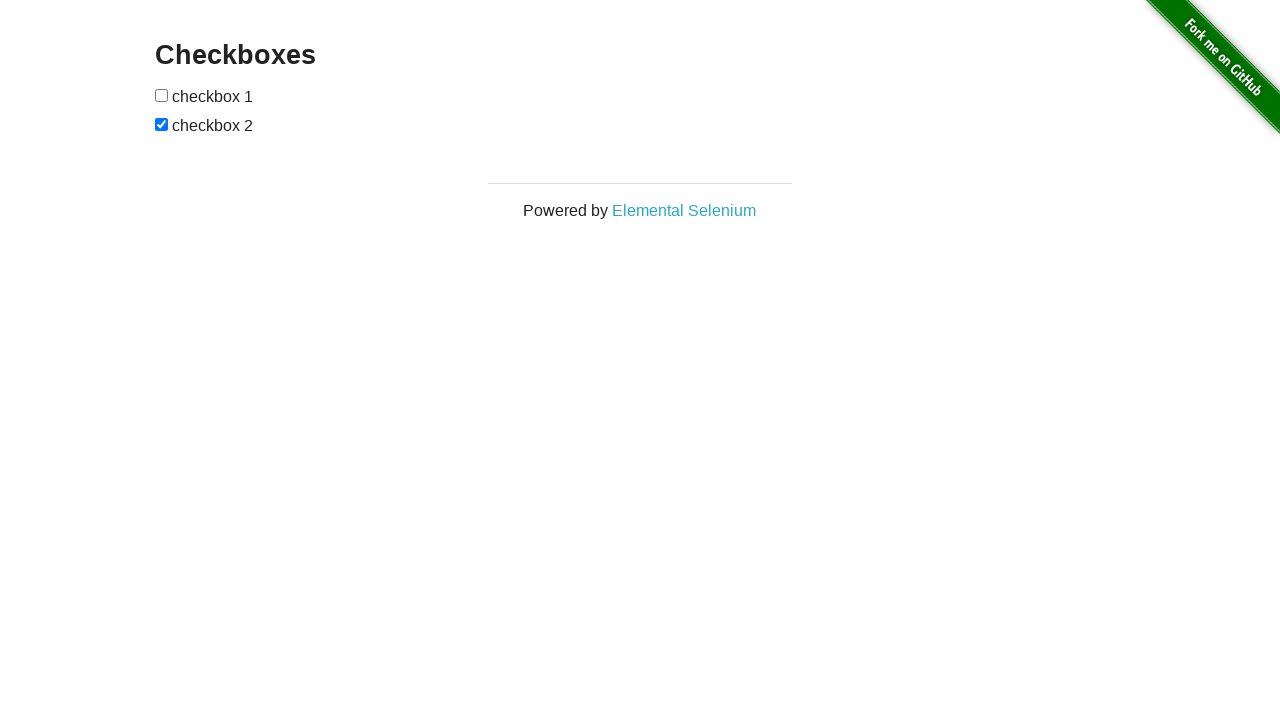

Checkboxes loaded and became visible
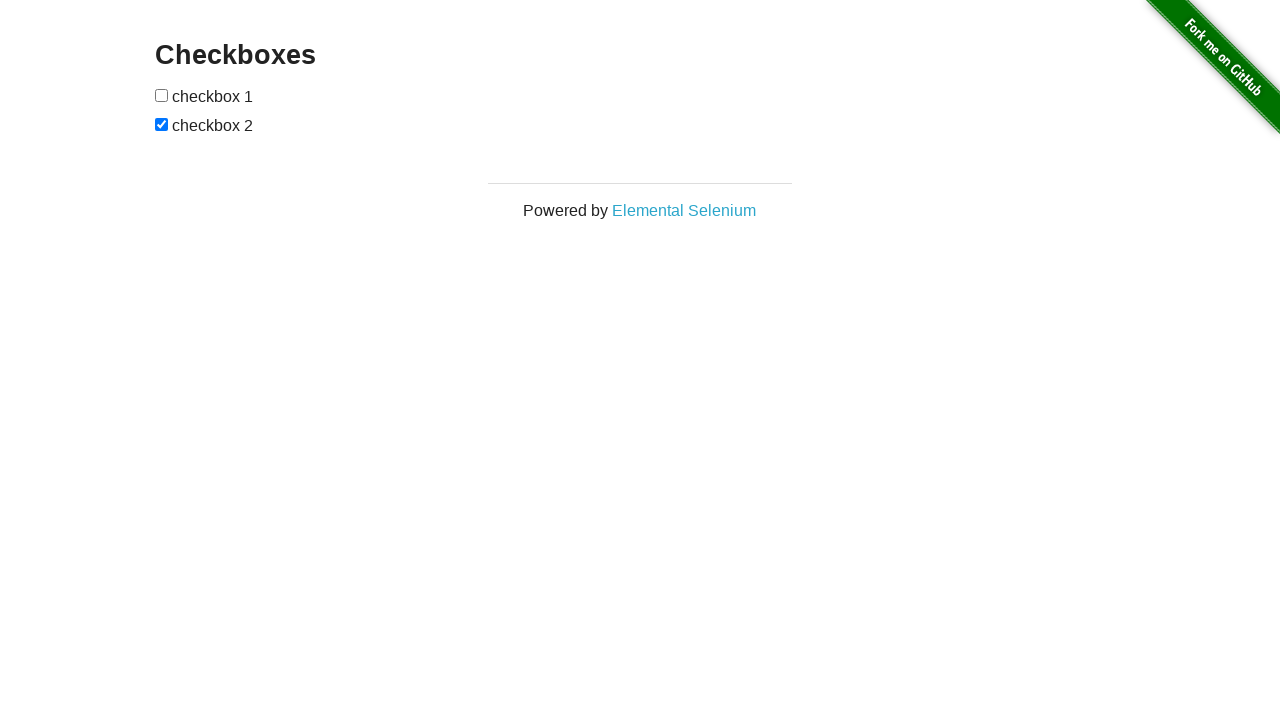

Located the second checkbox element
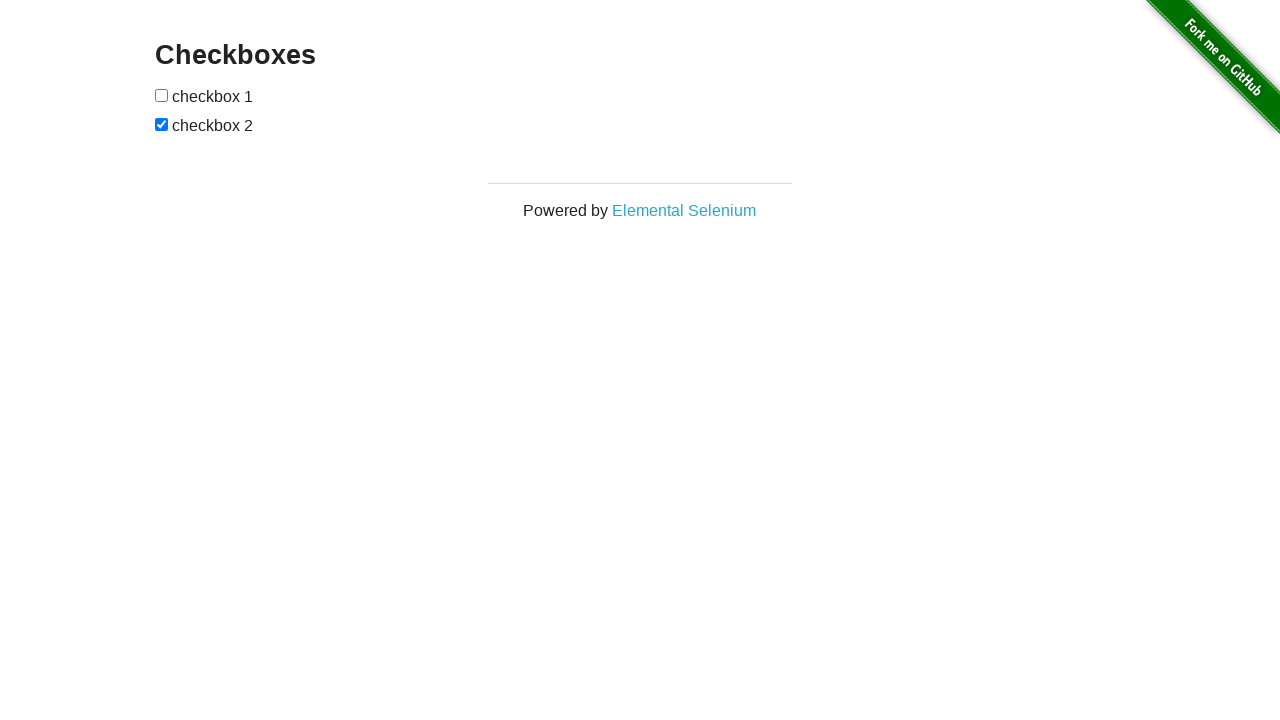

Verified that the second checkbox is checked by default
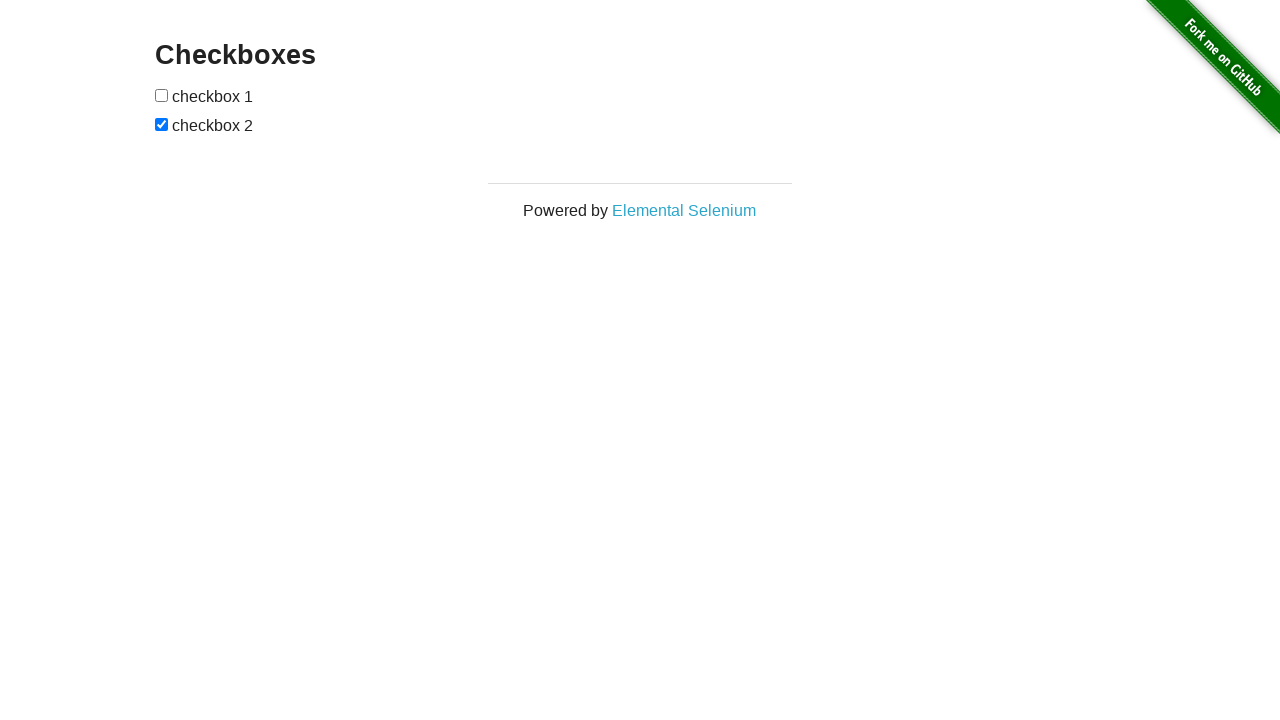

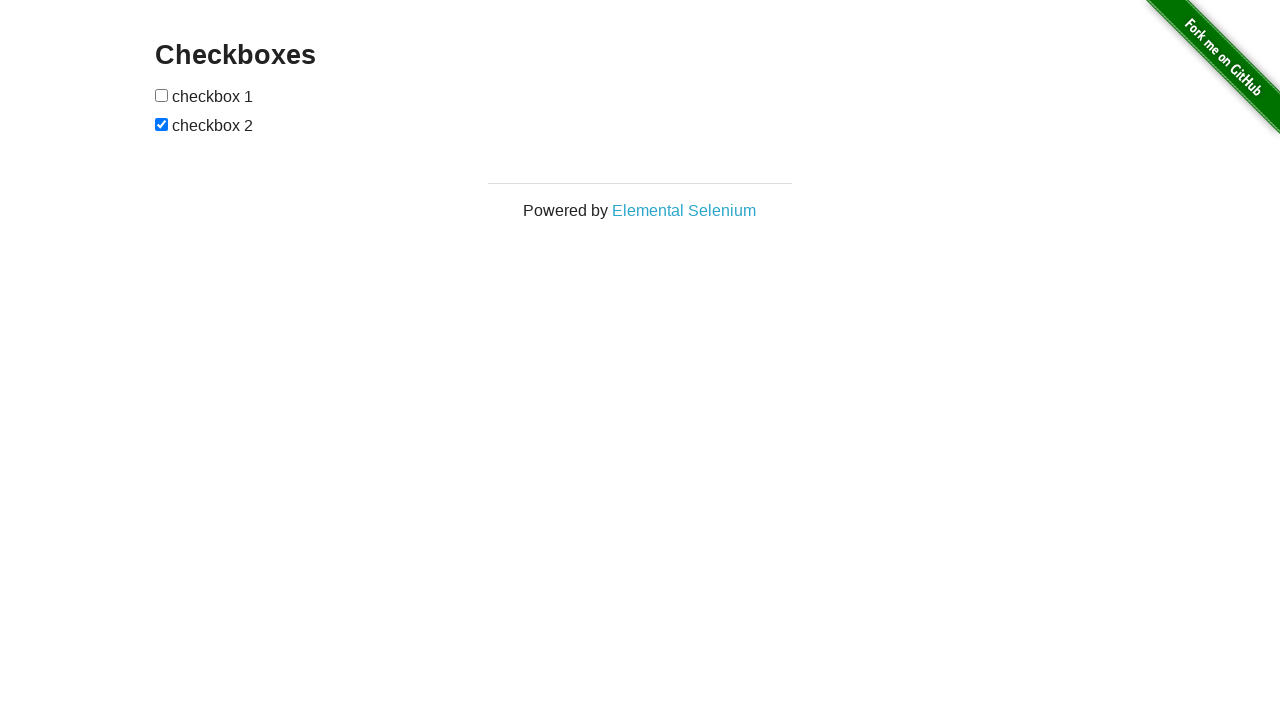